Fills out a Selenium practice form including firstname, lastname, gender, experience, date, profession, tools, continent, and commands selections, then submits the form.

Starting URL: https://www.techlistic.com/p/selenium-practice-form.html

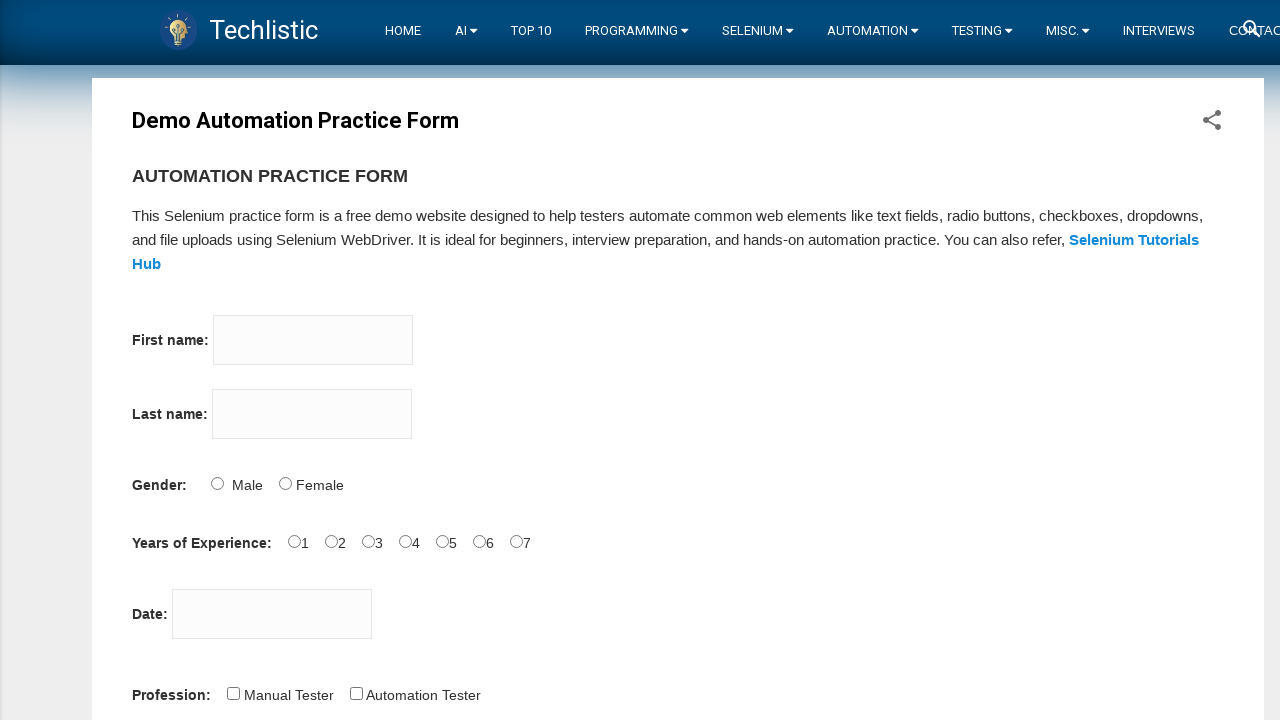

Filled firstname field with 'Erol' on input[name='firstname']
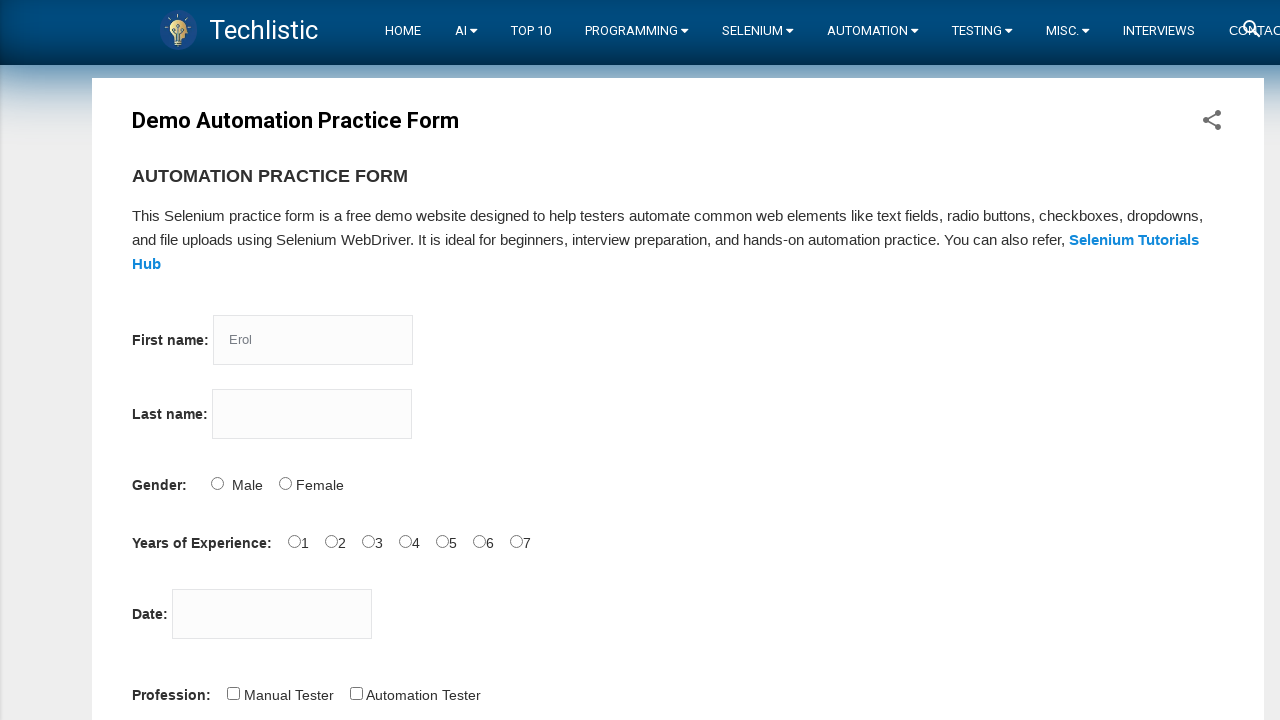

Filled lastname field with 'Evren' on input[name='lastname']
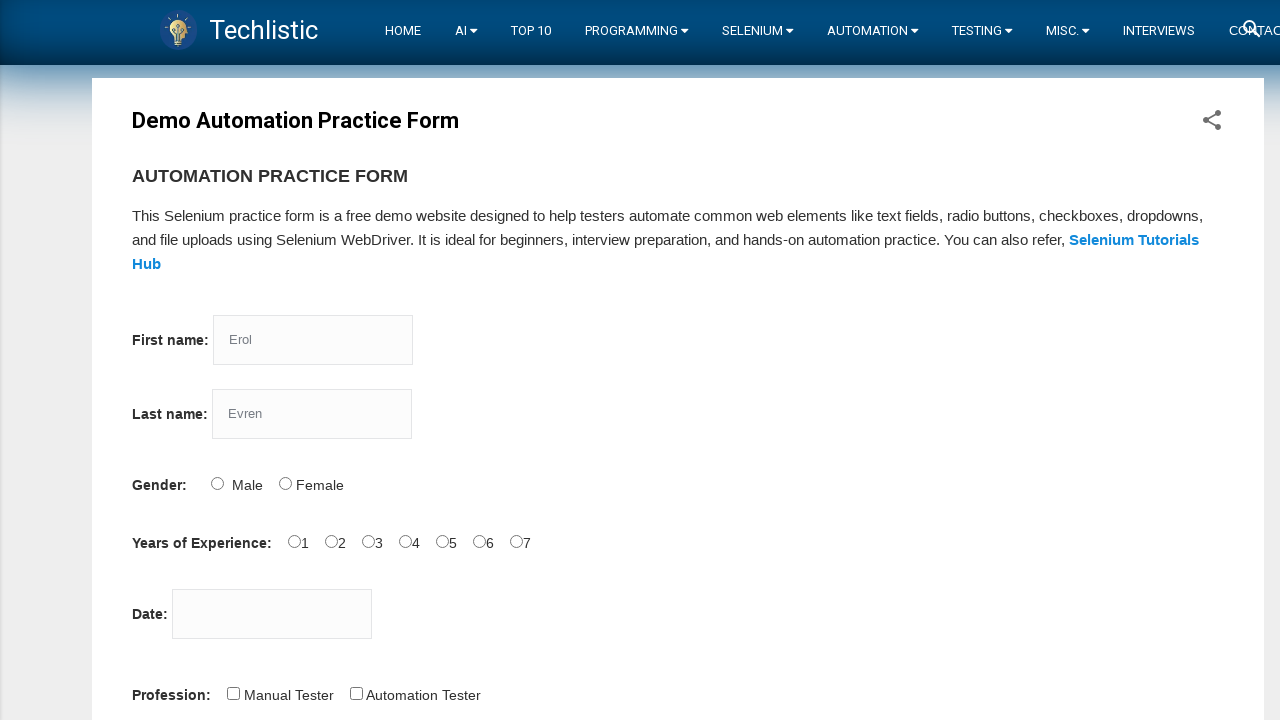

Selected Male gender option at (285, 483) on input#sex-1
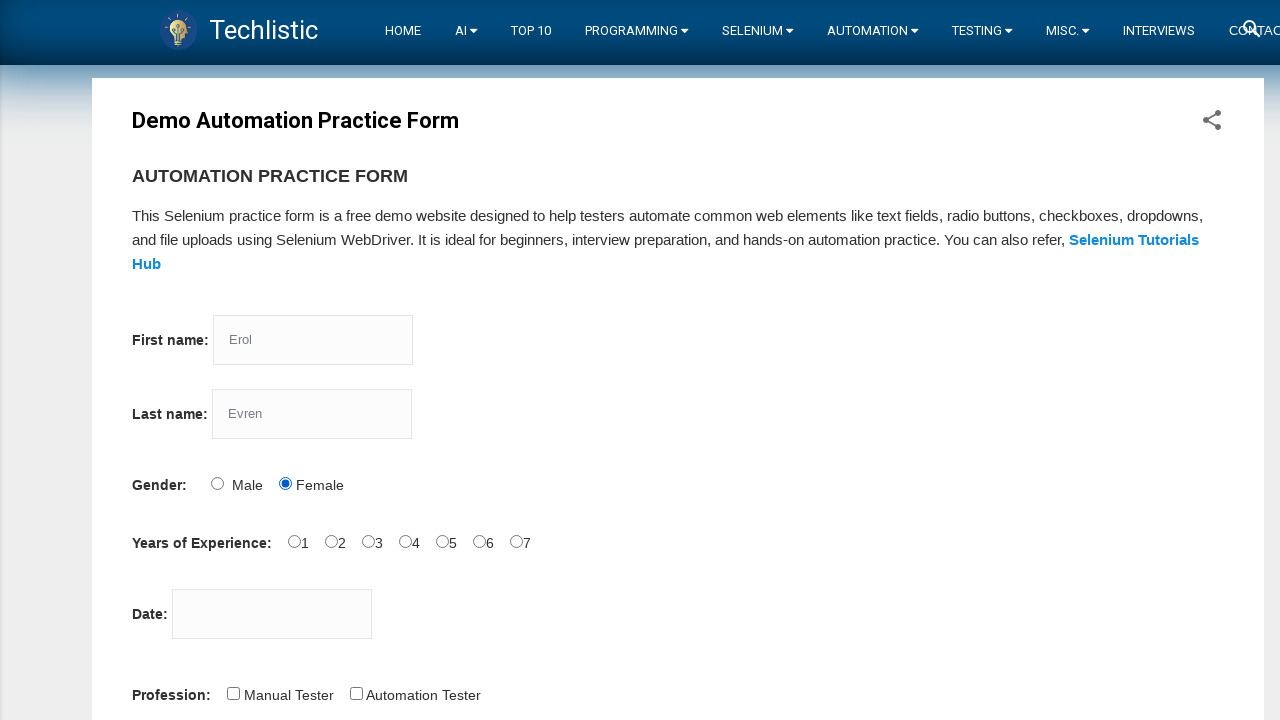

Selected 3-5 years experience option at (405, 541) on input#exp-3
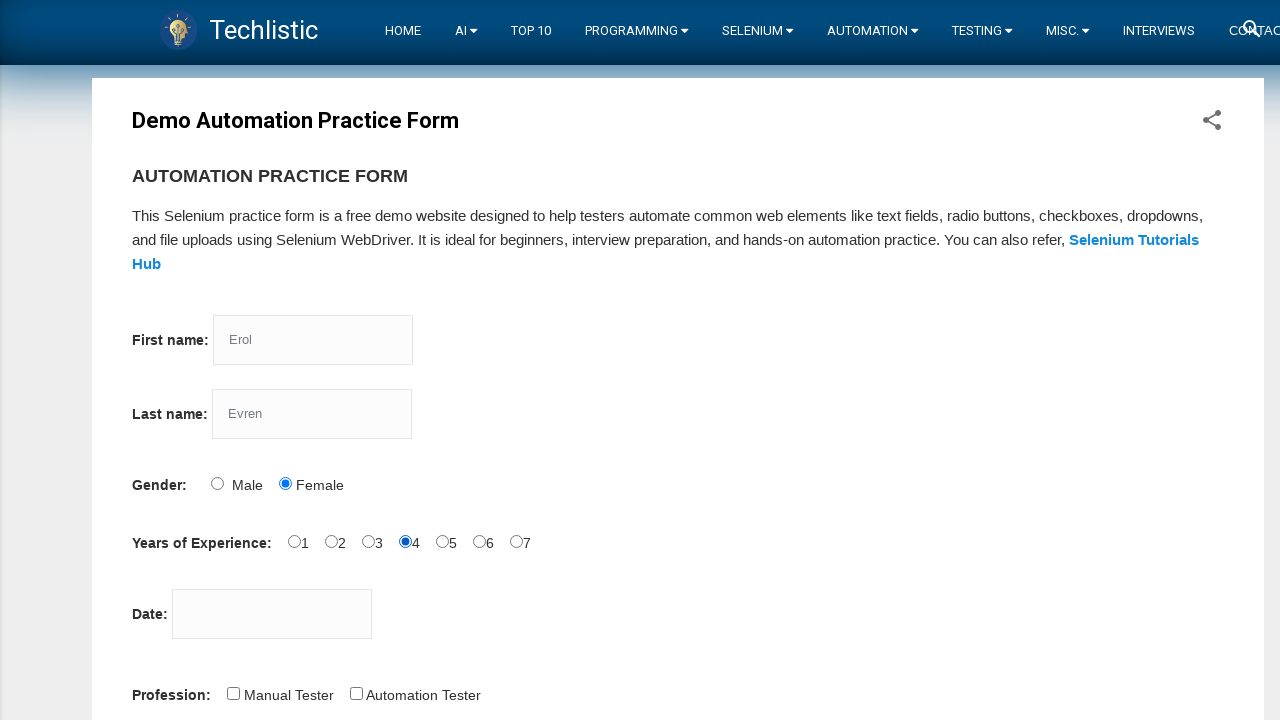

Filled date field with '12/12/2022' on input#datepicker
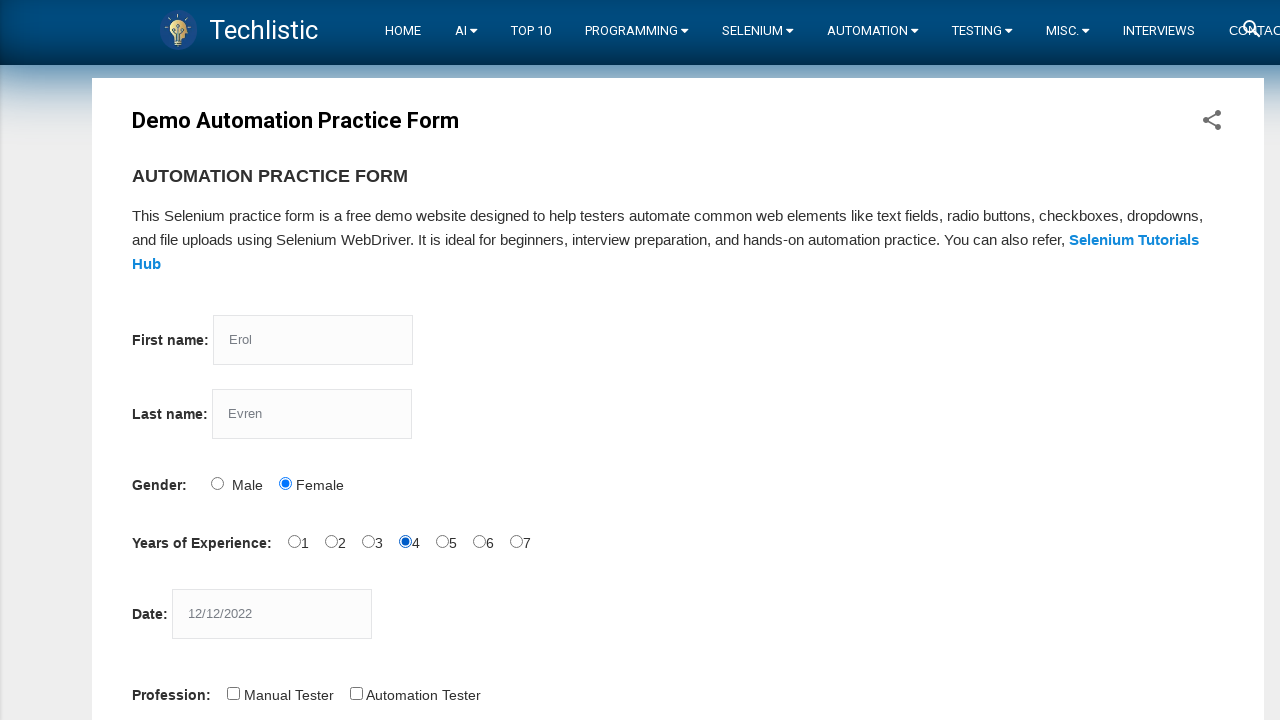

Checked Automation Tester profession checkbox at (356, 693) on input#profession-1
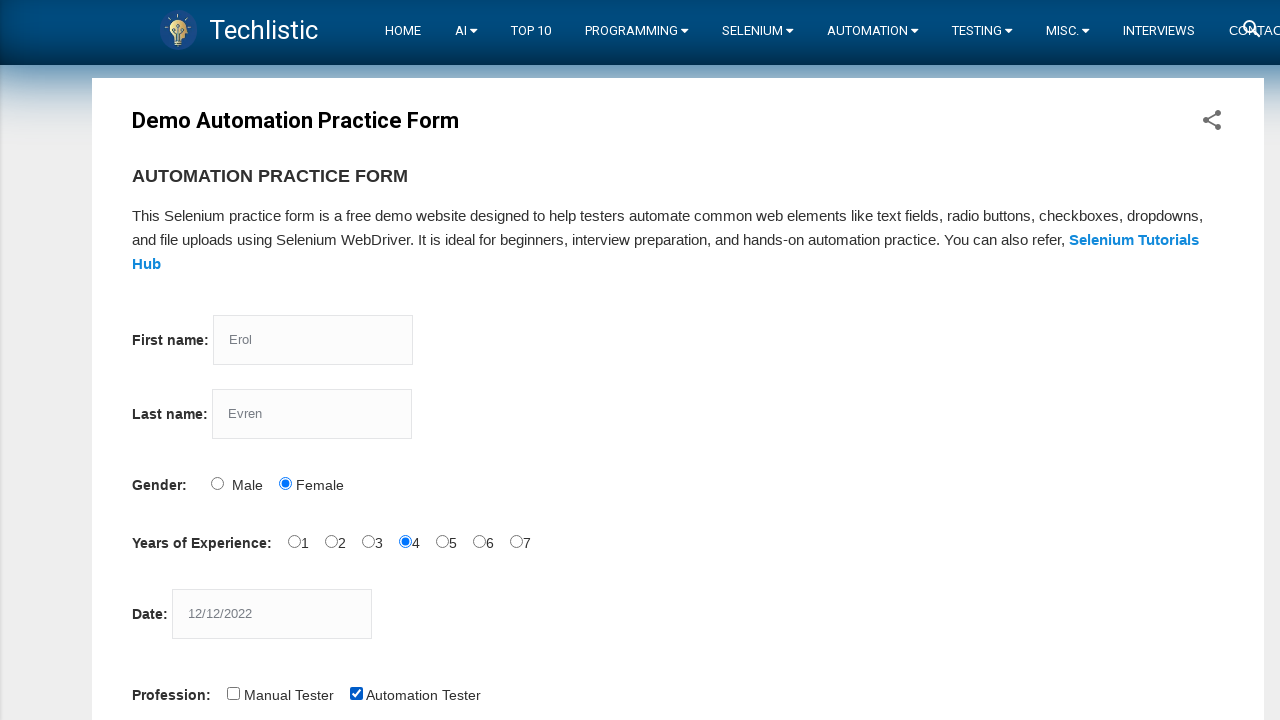

Checked Selenium Webdriver tool checkbox at (446, 360) on input#tool-2
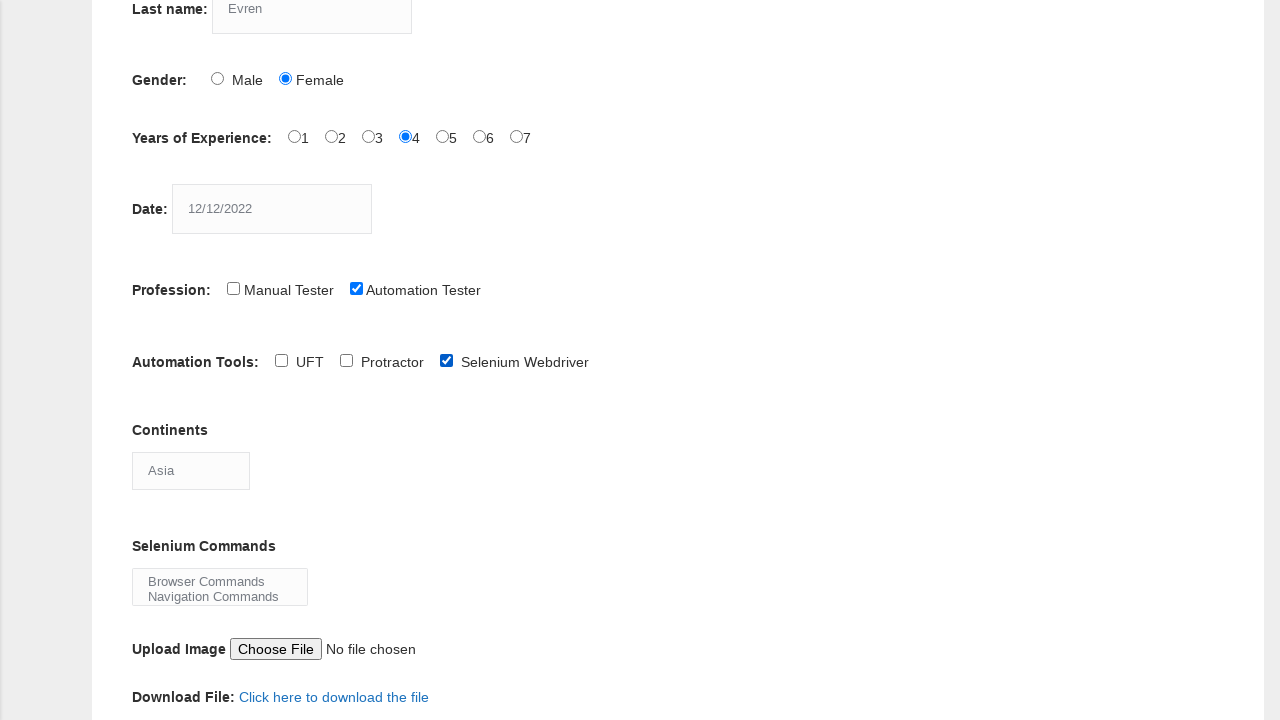

Selected Africa from continents dropdown on select#continents
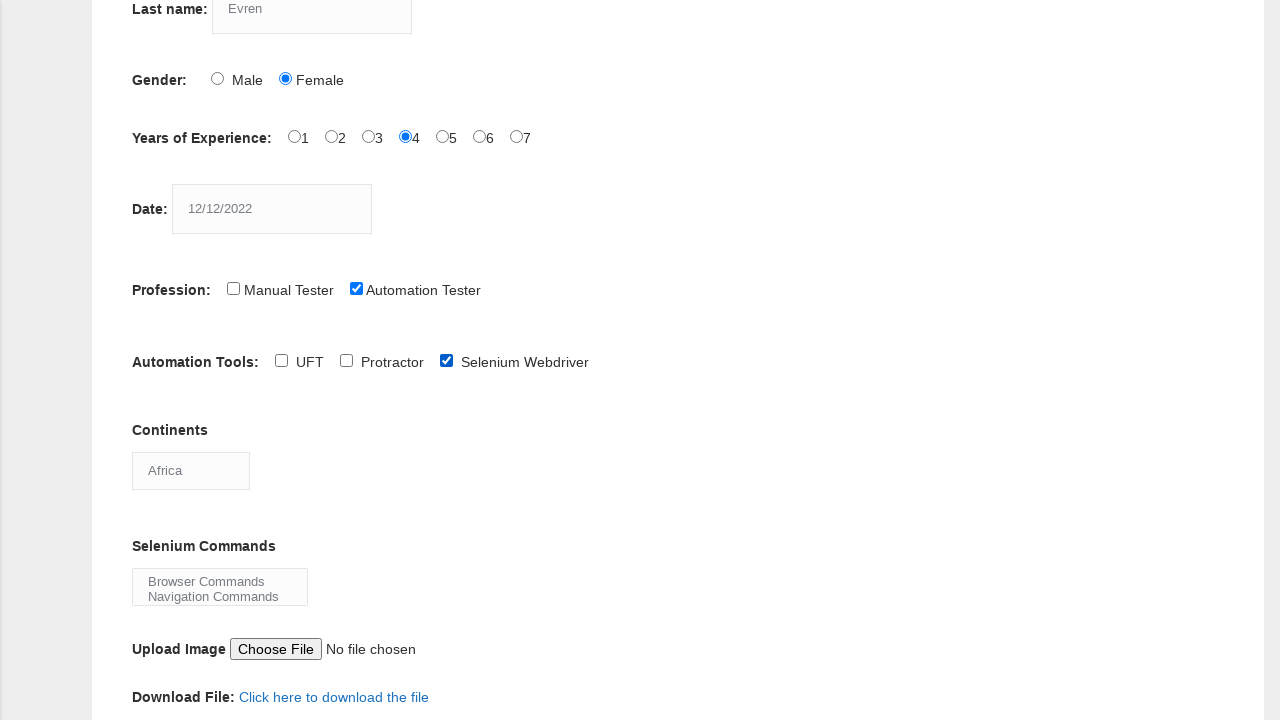

Selected Browser Commands and Navigation Commands from selenium_commands dropdown on select#selenium_commands
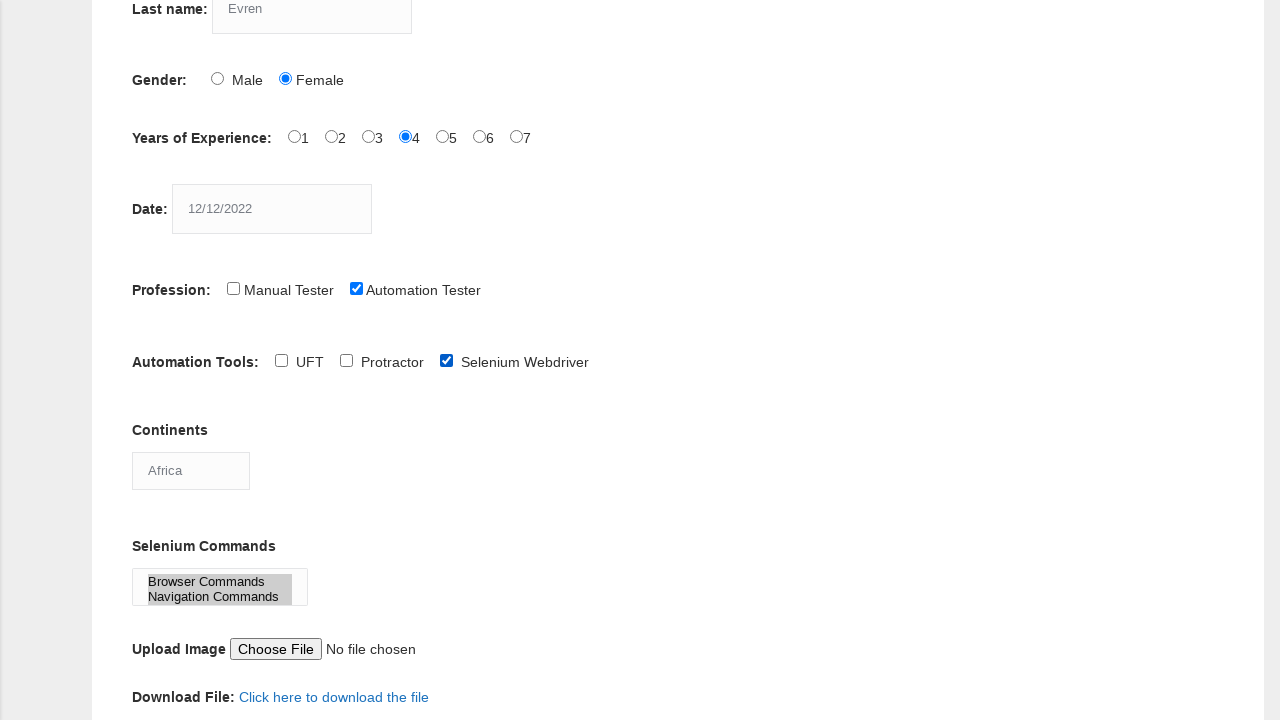

Clicked submit button to submit the form at (157, 360) on button#submit
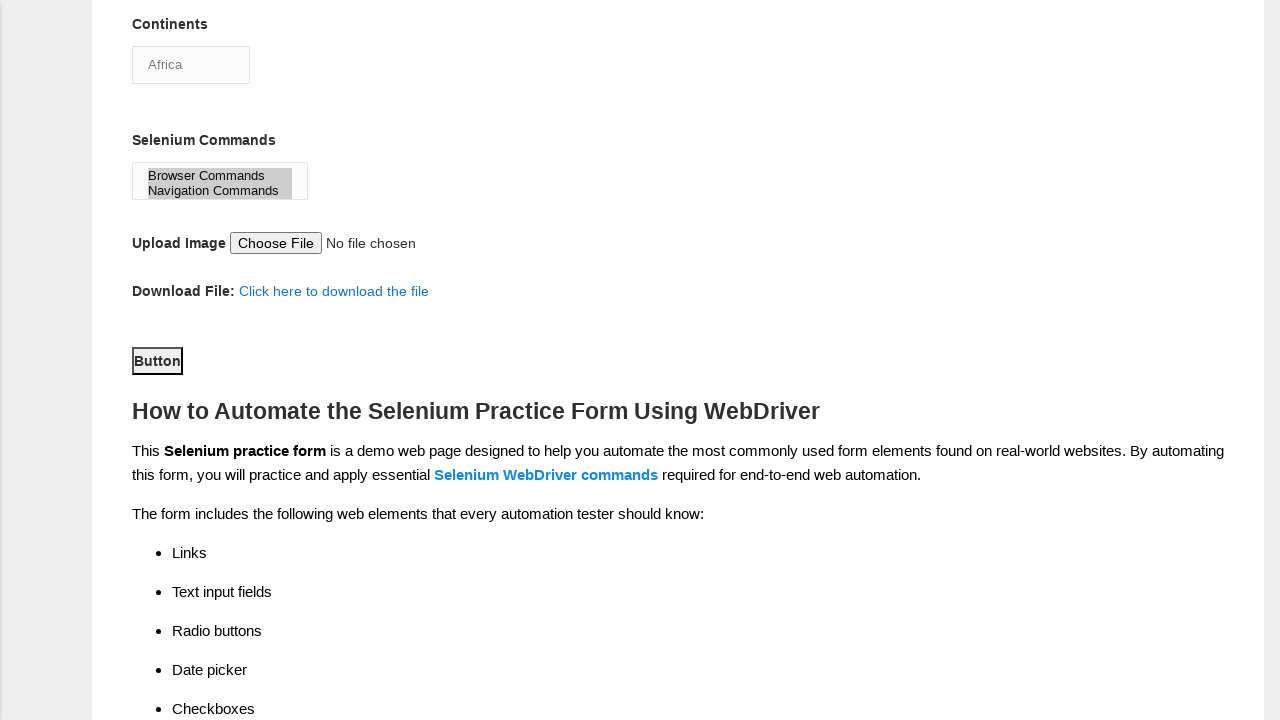

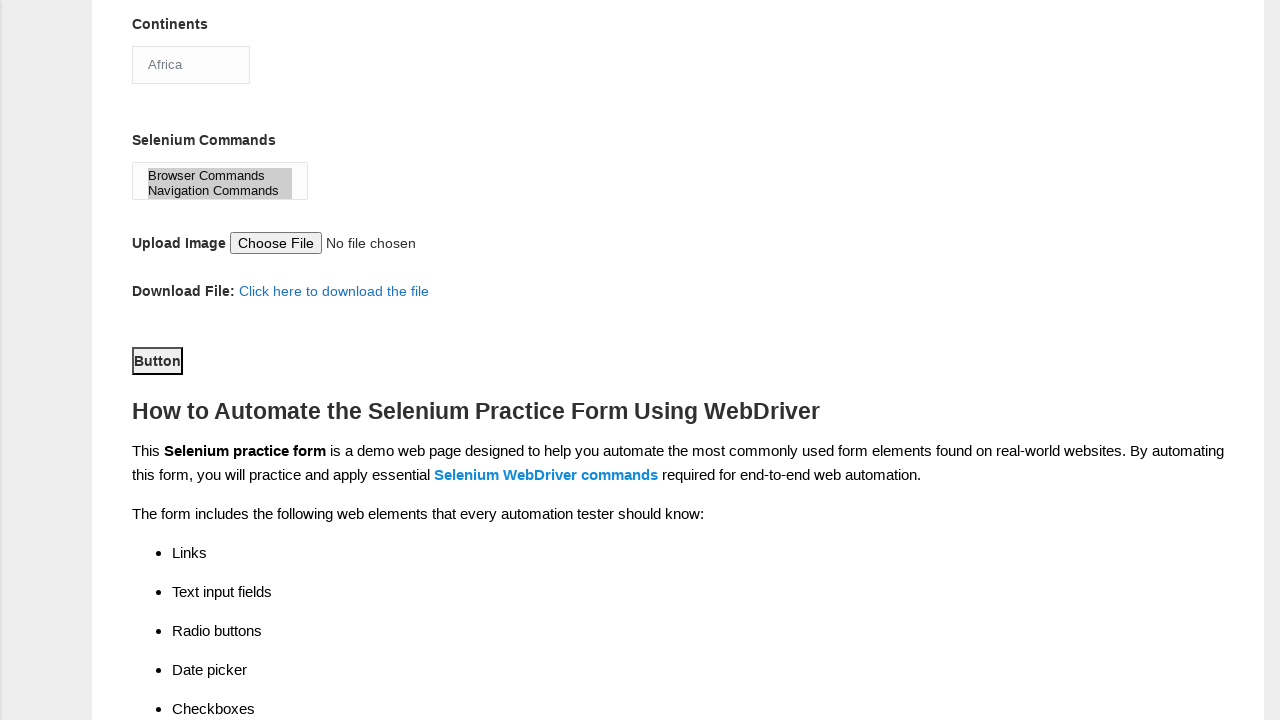